Tests that clicking the Due column header sorts the table values in ascending order by verifying each value is less than or equal to the next value.

Starting URL: http://the-internet.herokuapp.com/tables

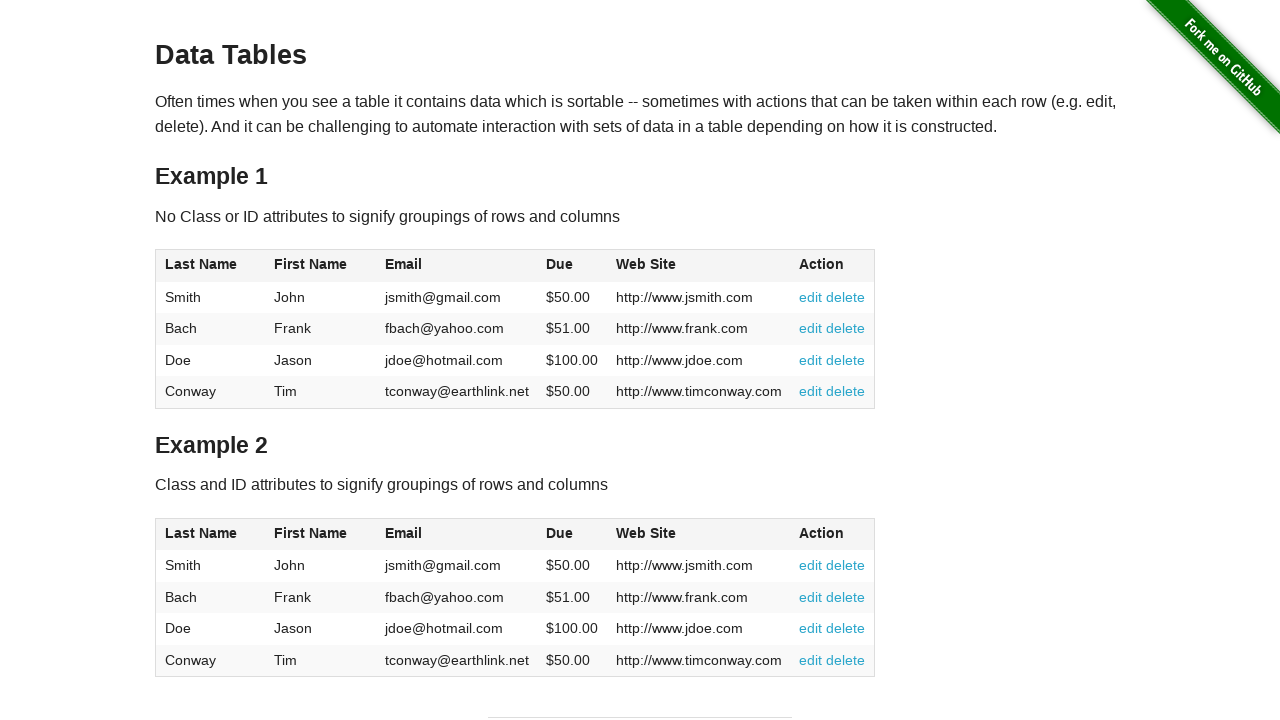

Clicked Due column header to sort ascending at (572, 266) on #table1 thead tr th:nth-of-type(4)
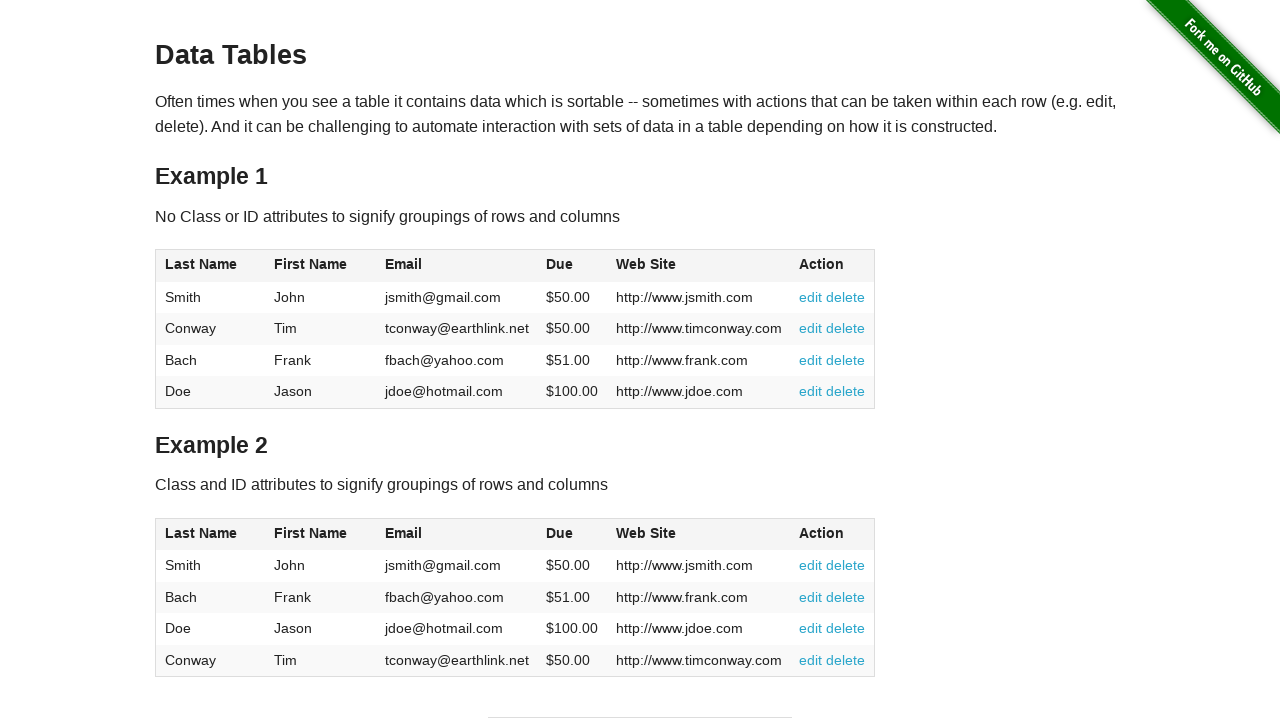

Waited for table Due values to load
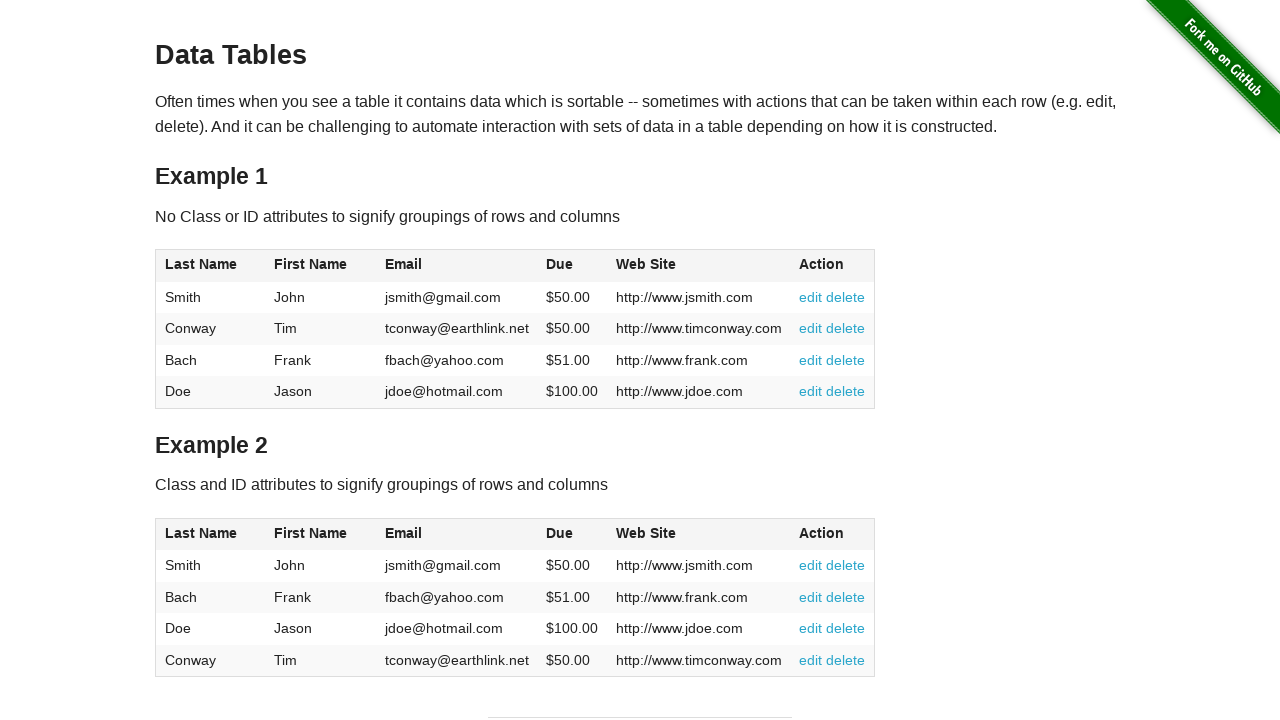

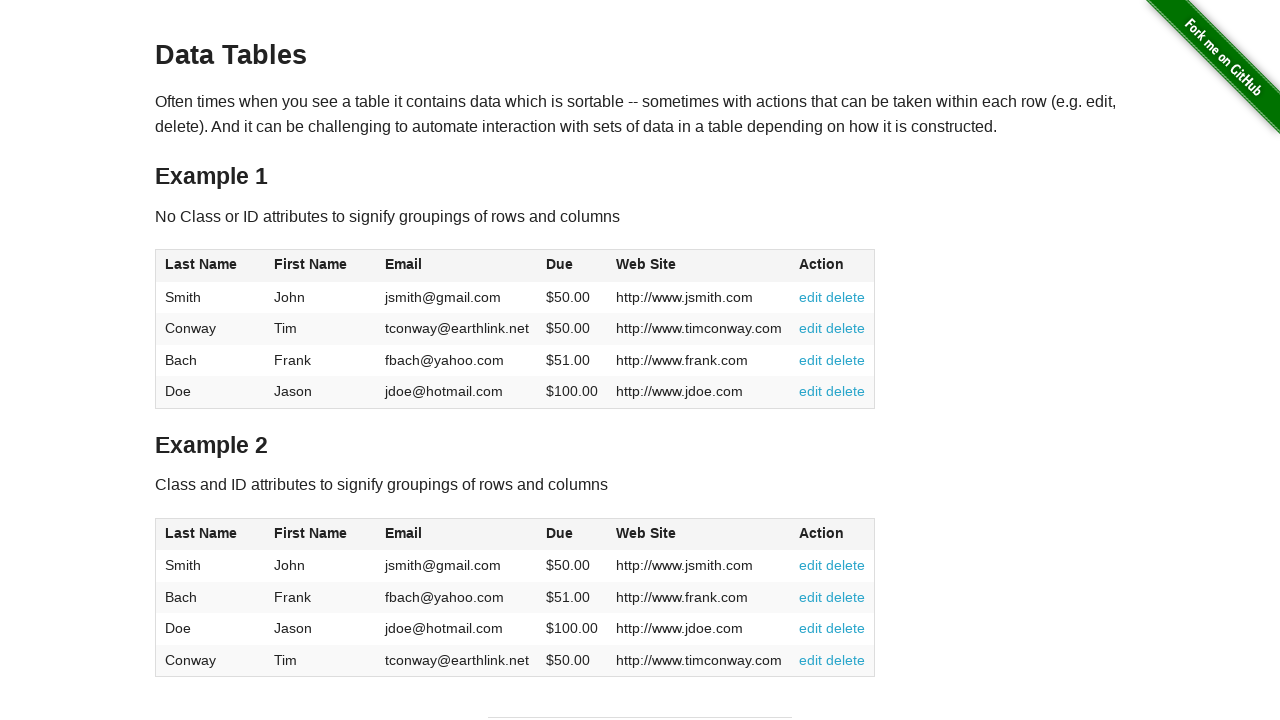